Tests navigation through Hacker News by clicking the "More" link multiple times to load additional pages of stories, then verifies that story links are present on the page.

Starting URL: https://news.ycombinator.com

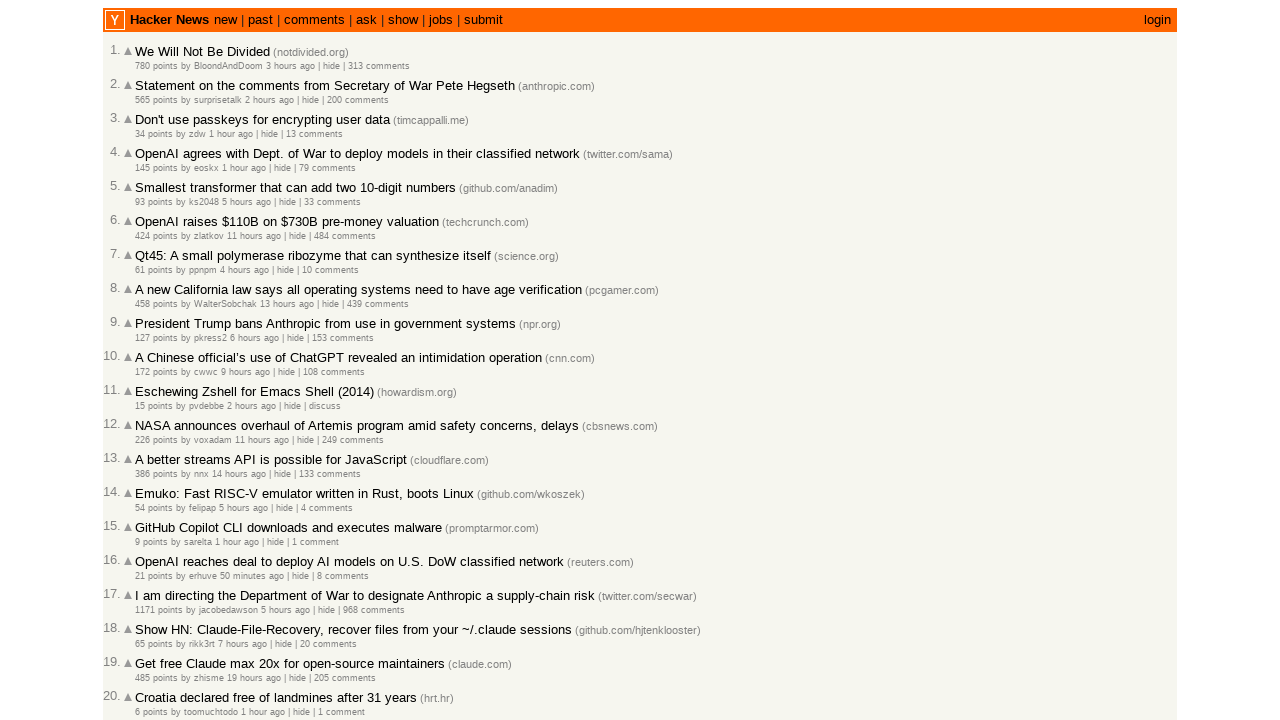

Clicked 'More' link to navigate to page 2 at (149, 616) on a.morelink[rel='next']
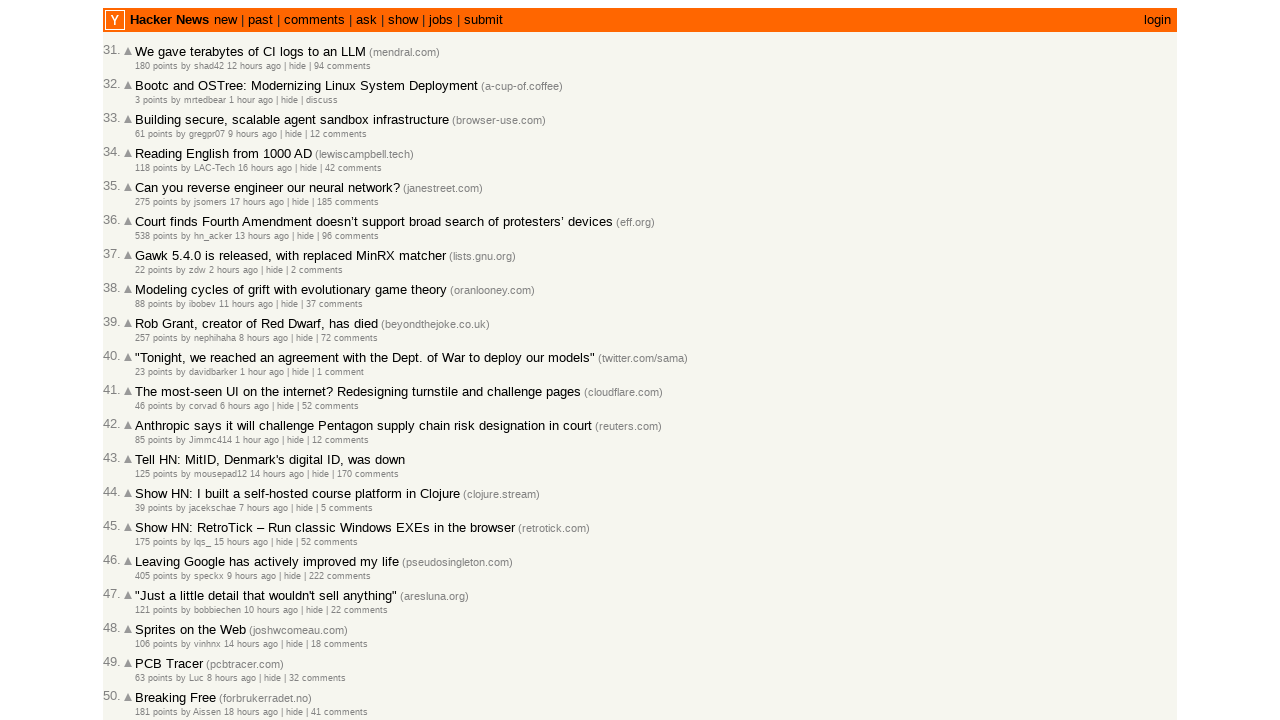

Page 2 loaded and 'More' link is visible
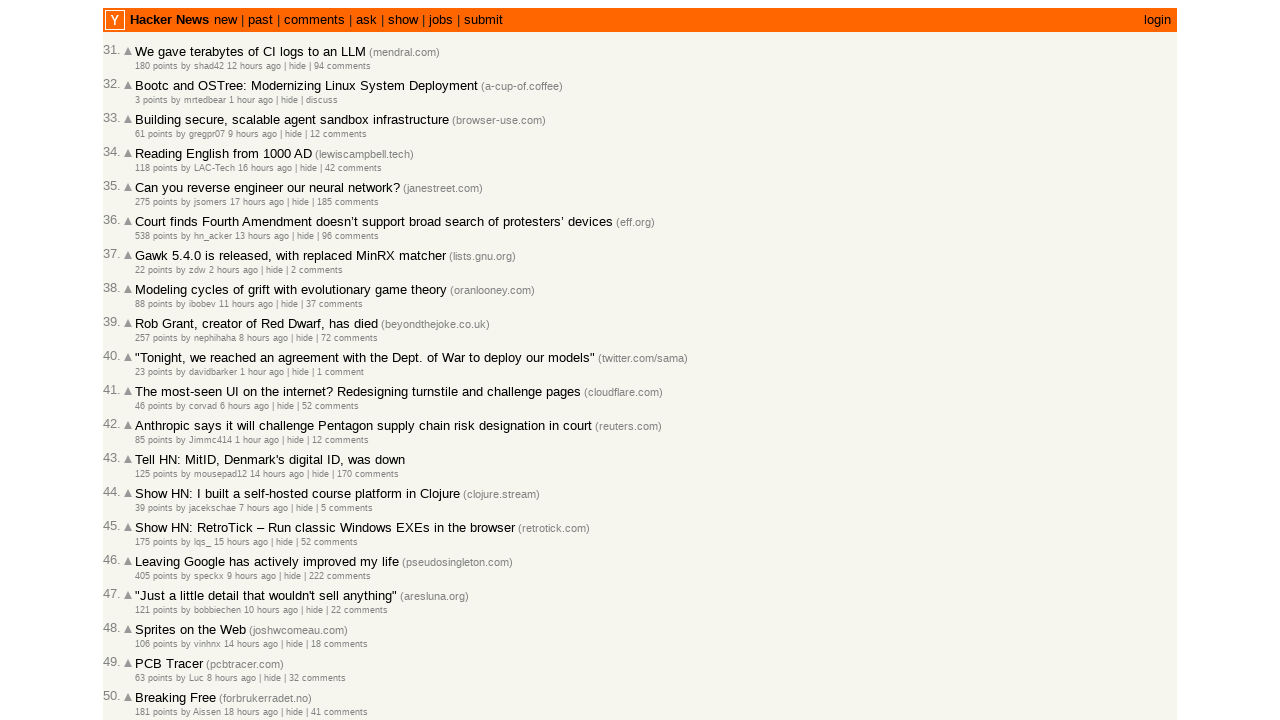

Clicked 'More' link to navigate to page 3 at (149, 616) on a.morelink[rel='next']
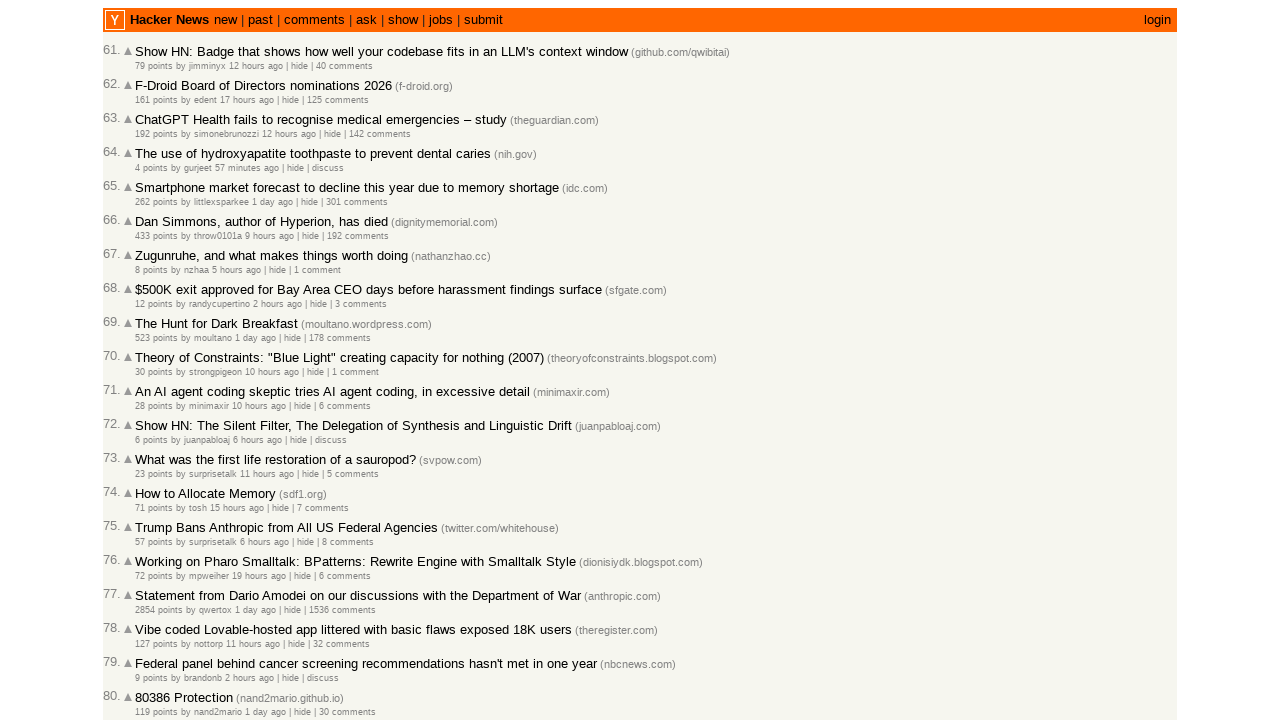

Page 3 loaded and 'More' link is visible
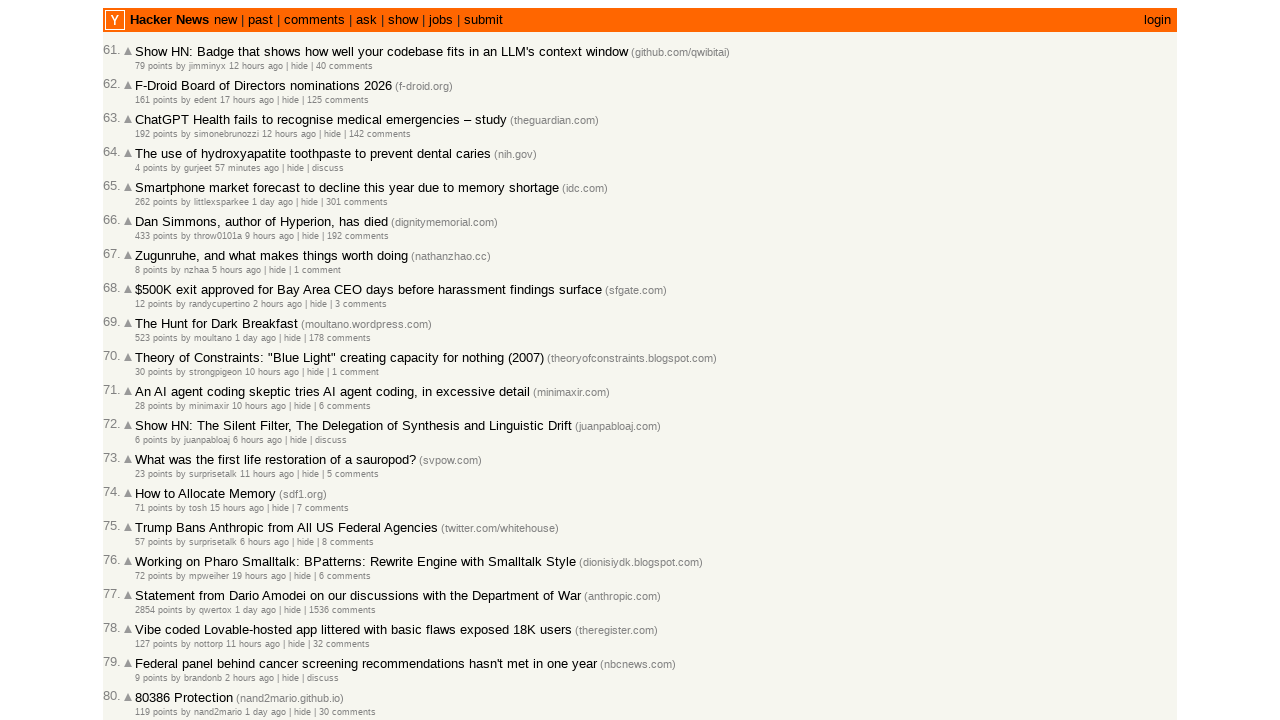

Clicked 'More' link to navigate to page 4 at (149, 616) on a.morelink[rel='next']
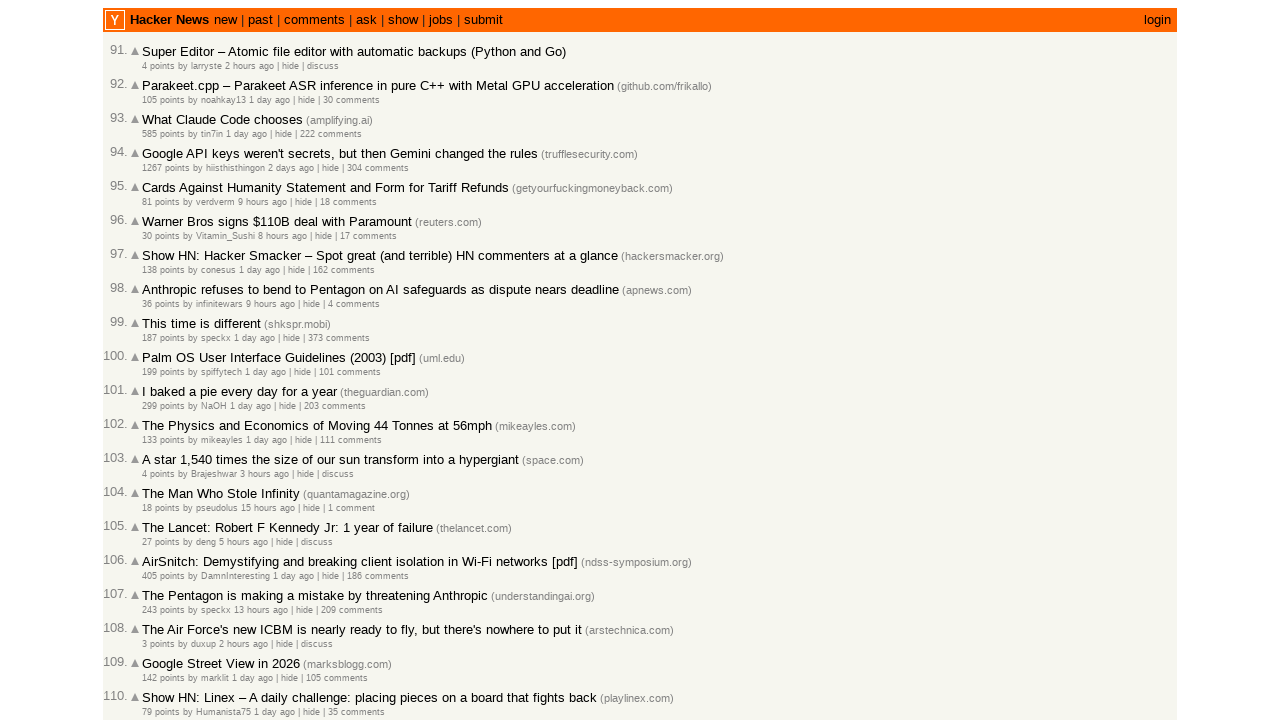

Page 4 loaded and story links are present
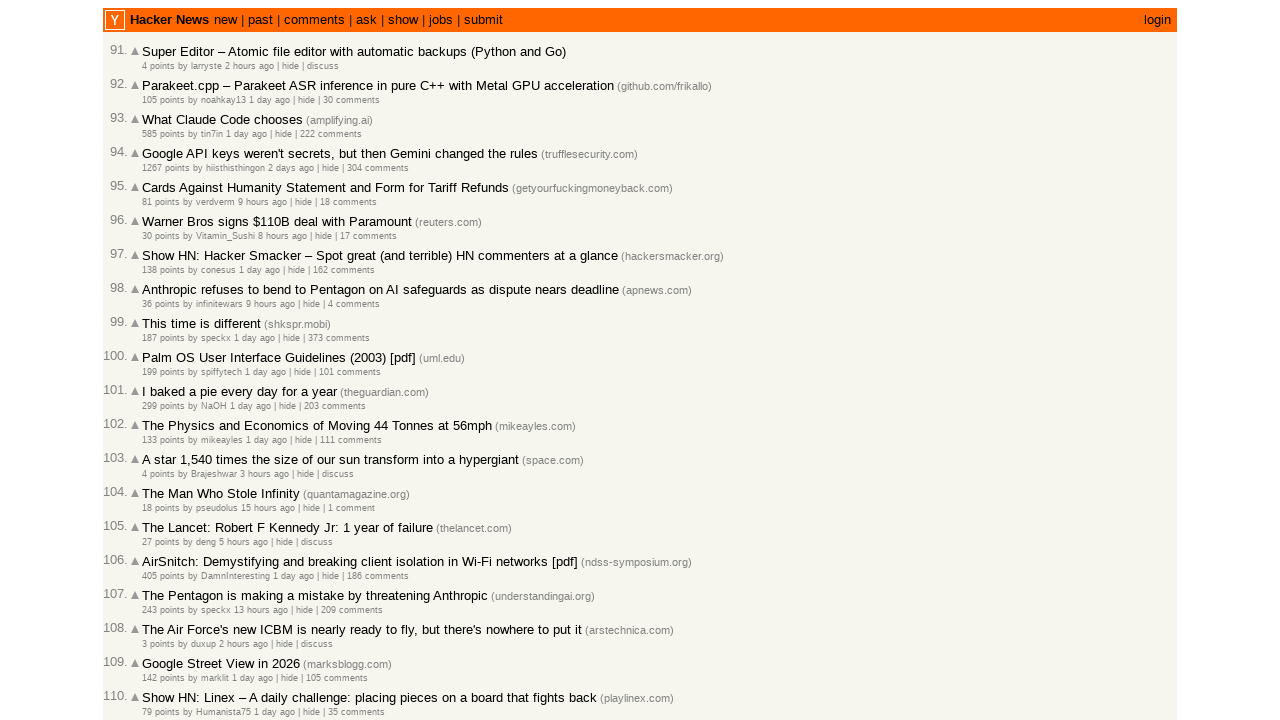

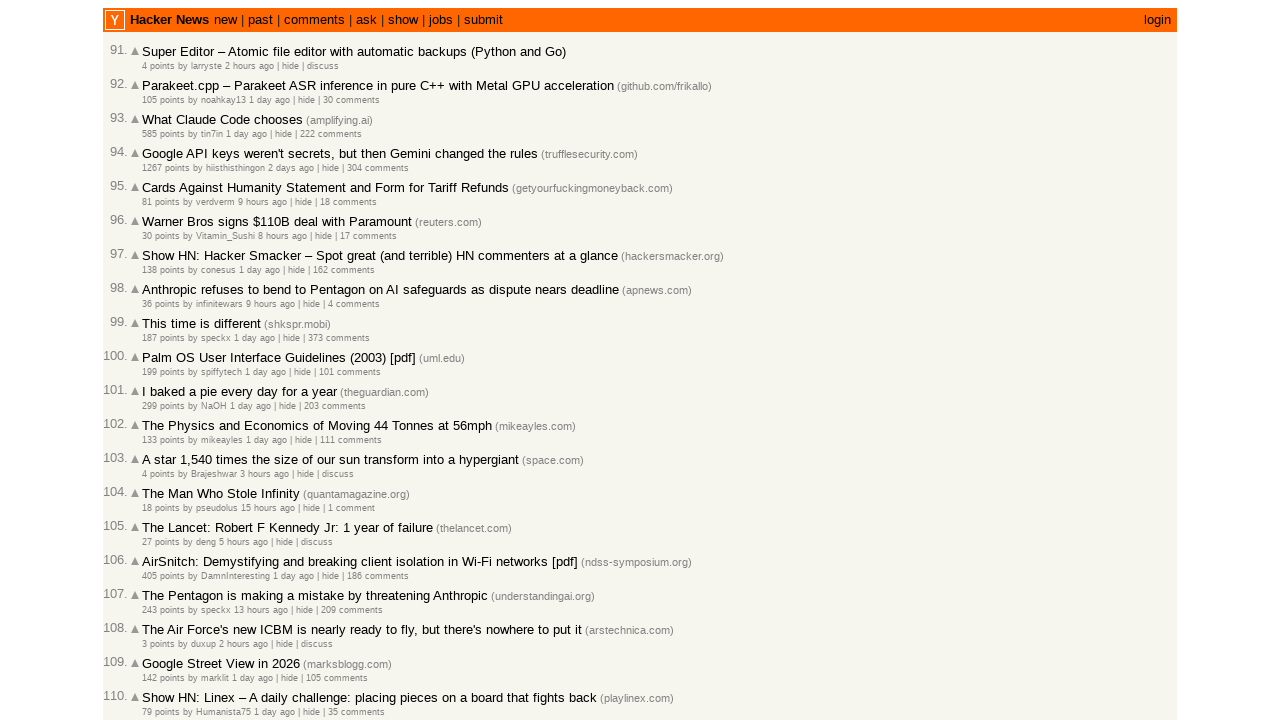